Tests OpenCart registration form by filling out all required fields including first name, last name, email, telephone, and password fields

Starting URL: https://naveenautomationlabs.com/opencart/index.php?route=account/register

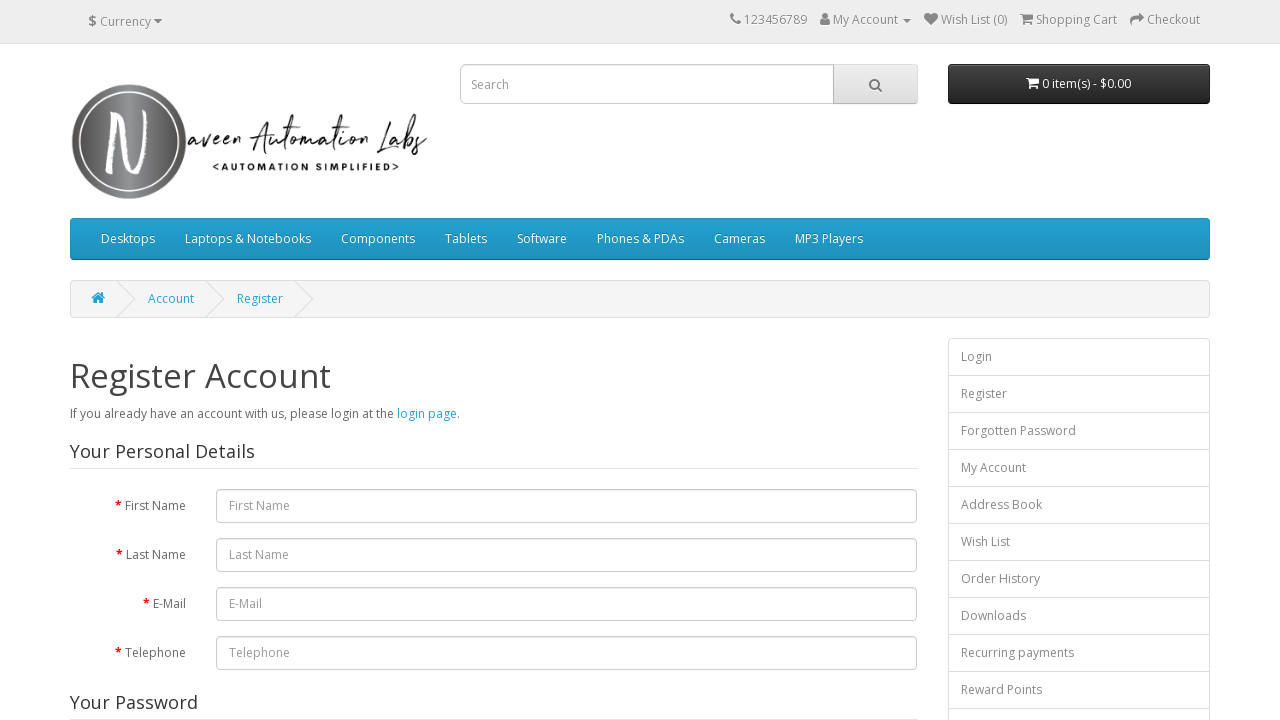

Filled first name field with 'Michelle' on #input-firstname
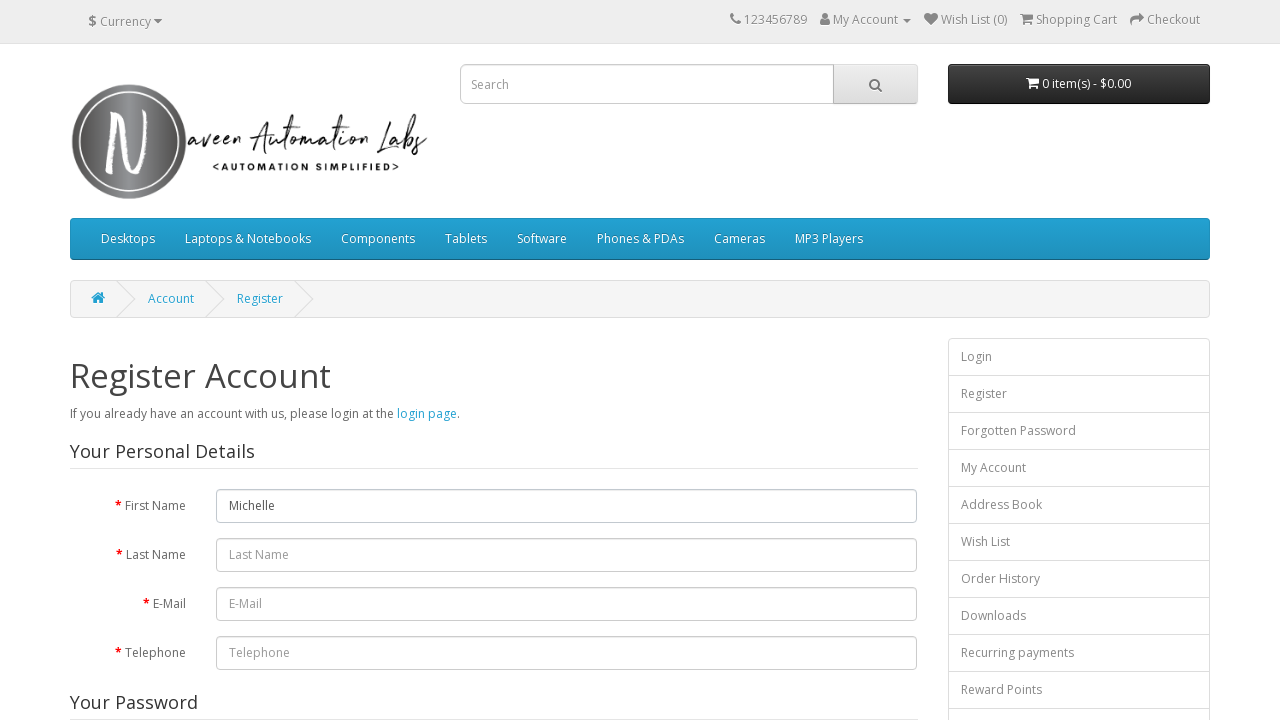

Filled last name field with 'M' on #input-lastname
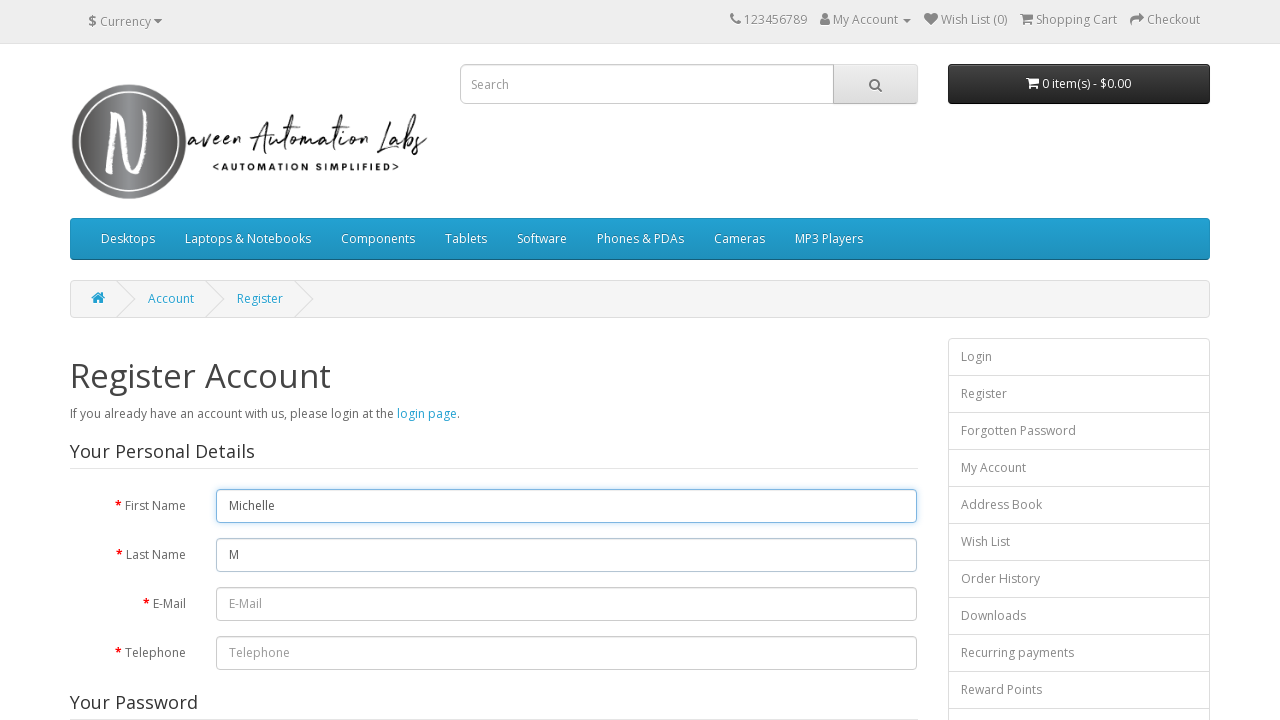

Filled email field with 'michelle.test@example.com' on #input-email
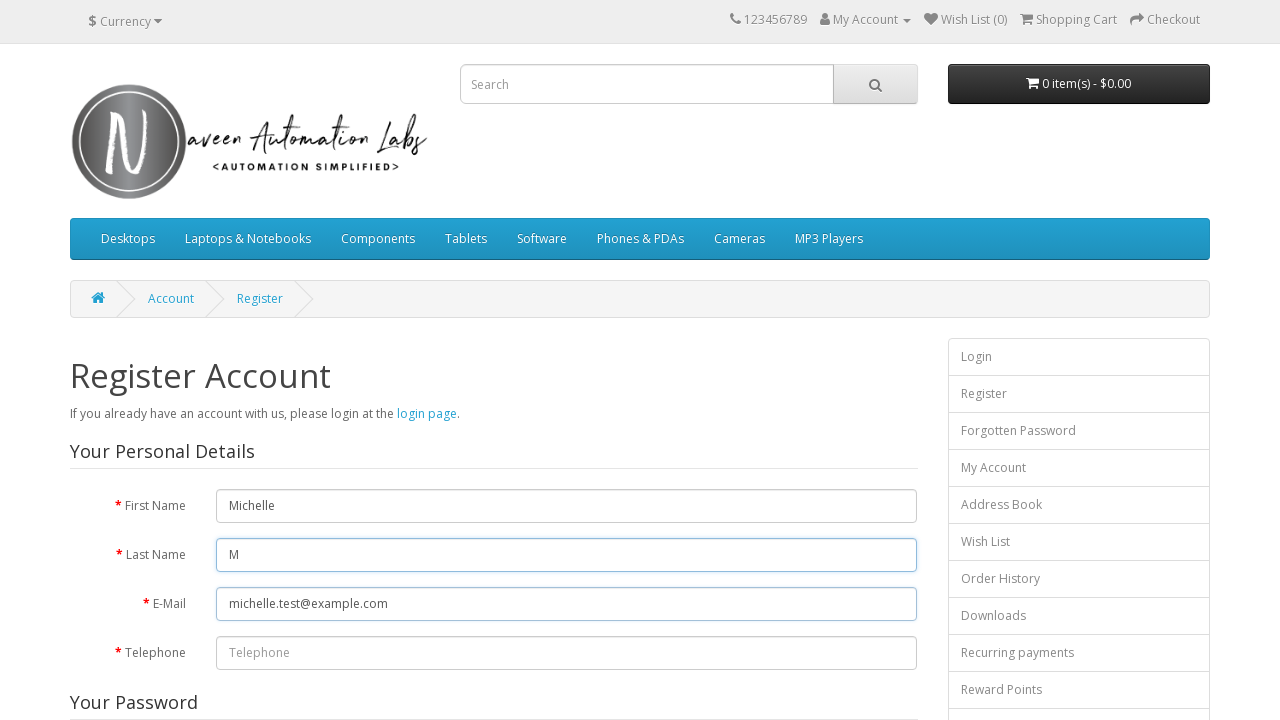

Filled telephone field with '9876543210' on #input-telephone
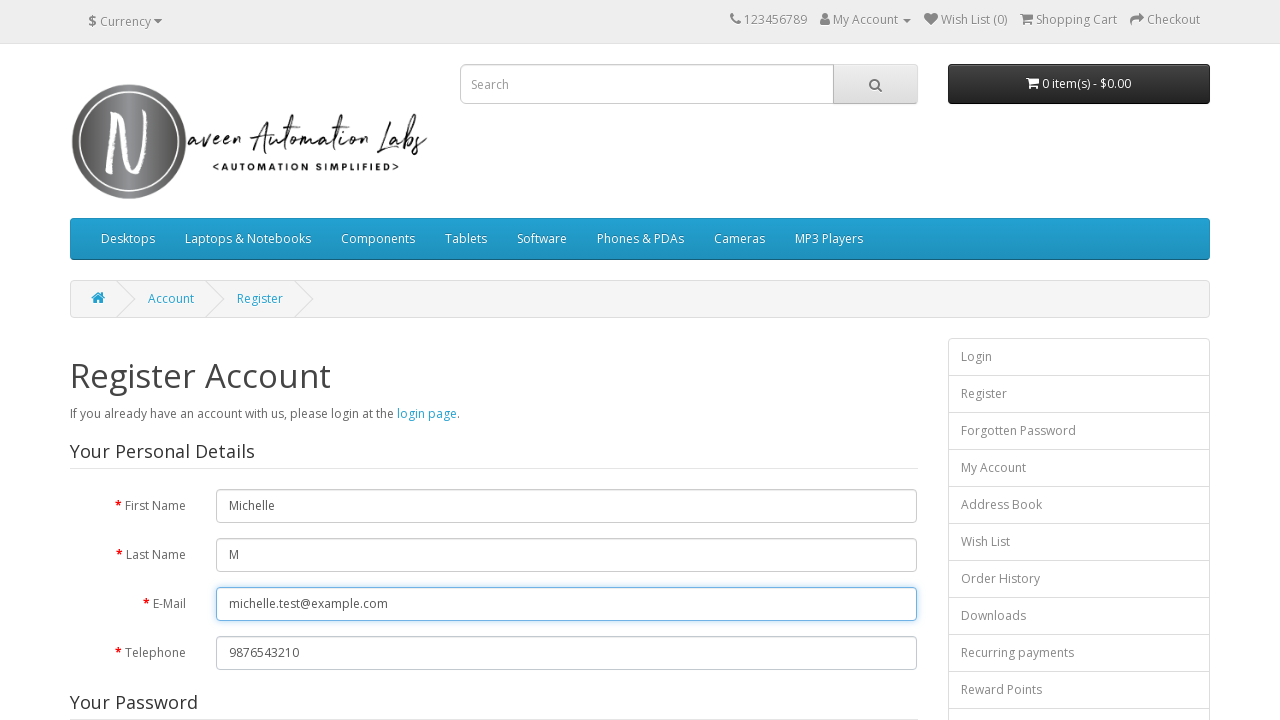

Filled password field with 'Test@2024' on #input-password
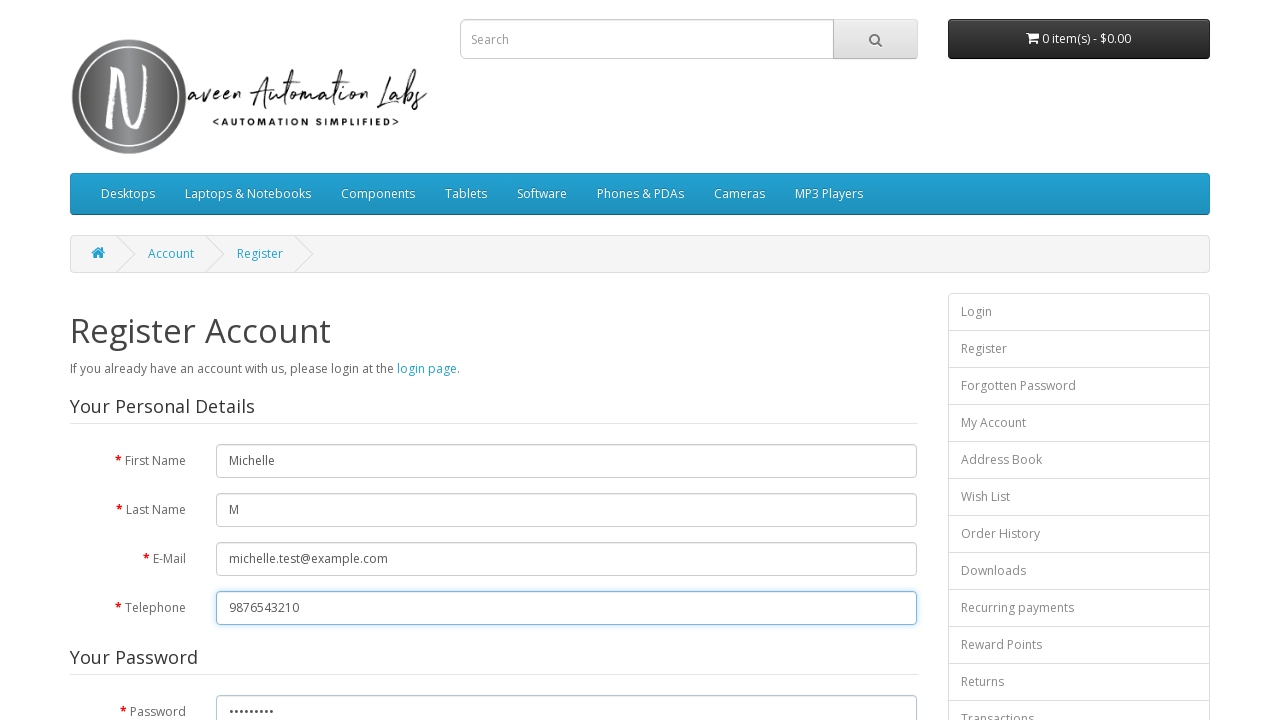

Filled password confirmation field with 'Test@2024' on #input-confirm
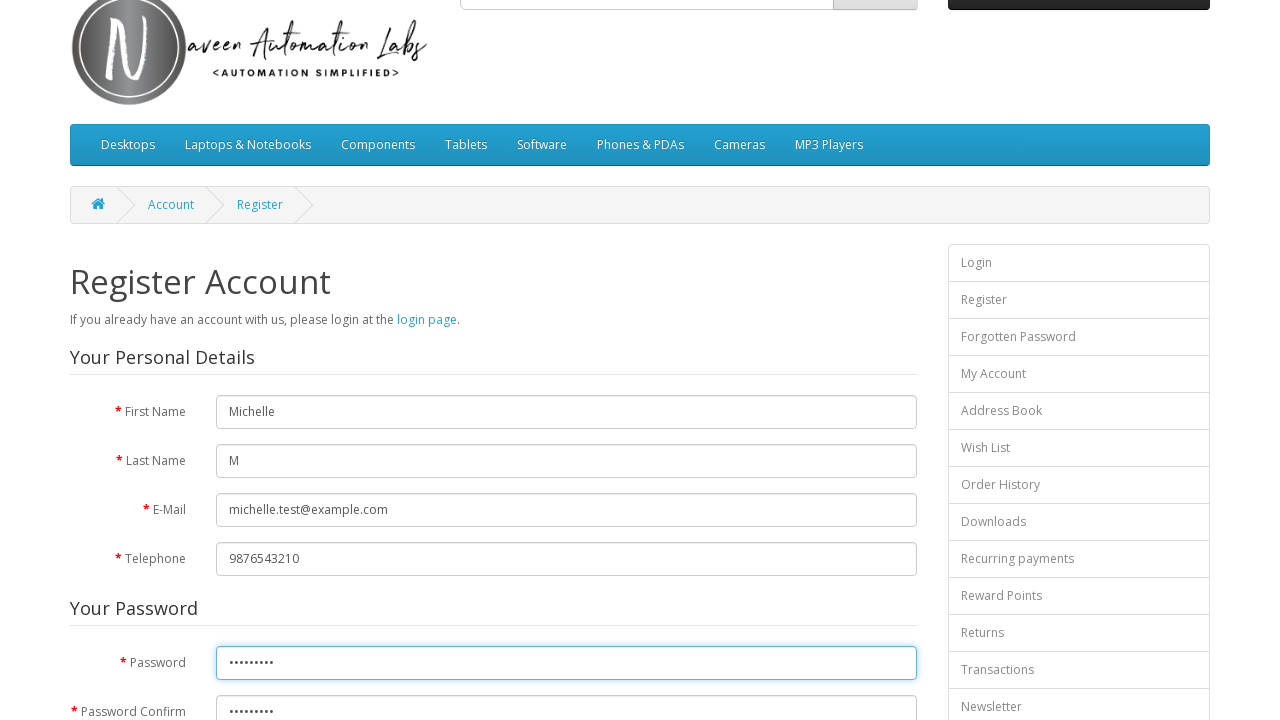

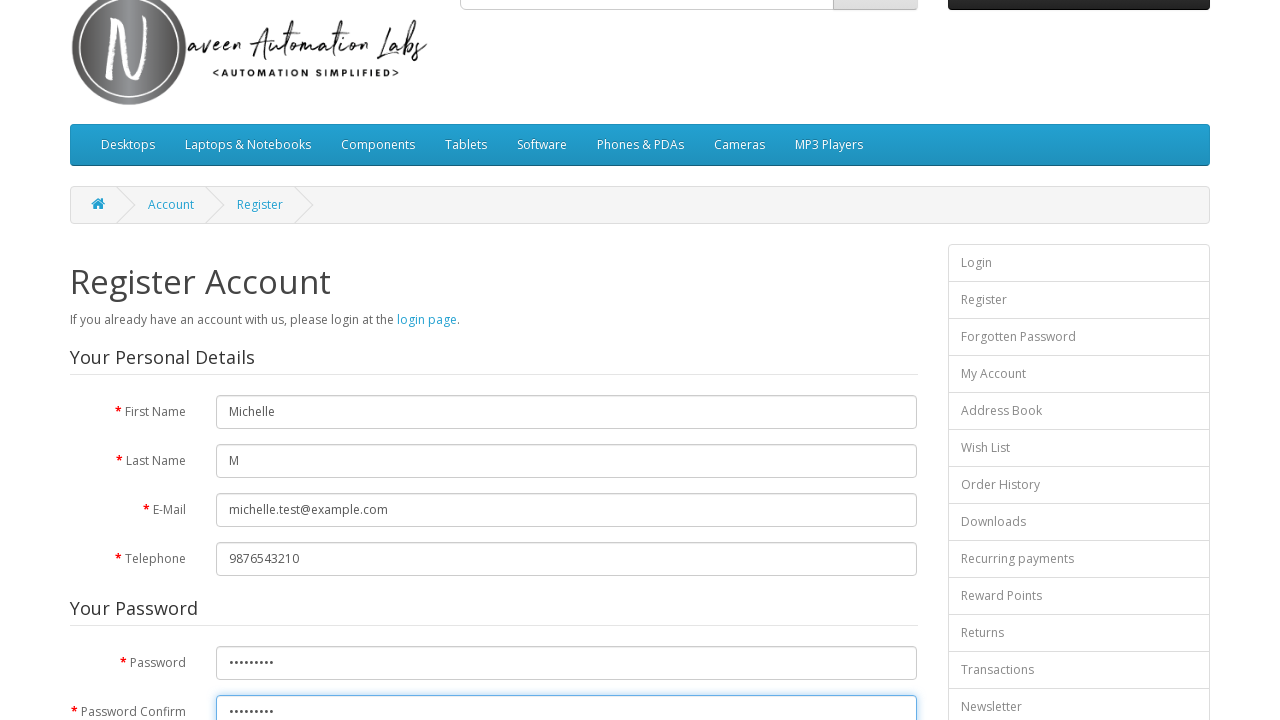